Tests JavaScript prompt alert functionality by clicking buttons to trigger an alert, entering text into the prompt, and accepting it

Starting URL: http://demo.automationtesting.in/Alerts.html

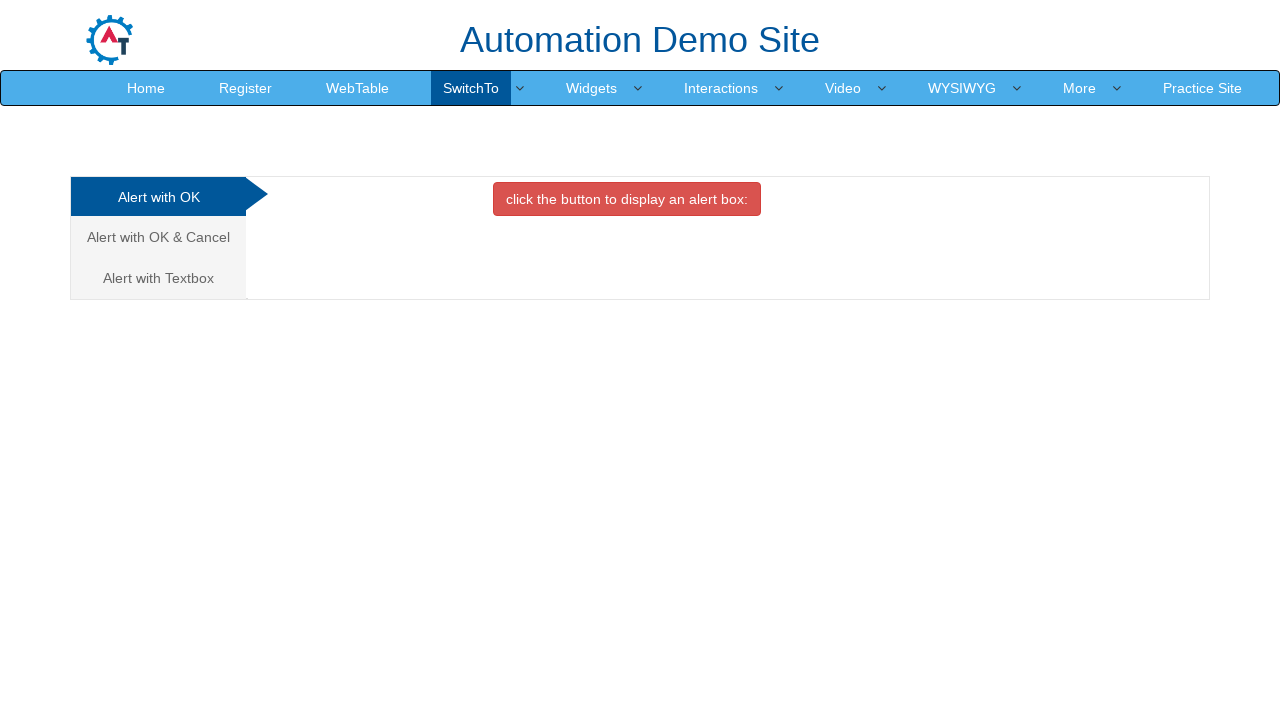

Clicked on 'Alert with Textbox' tab at (158, 278) on xpath=//a[text()='Alert with Textbox ']
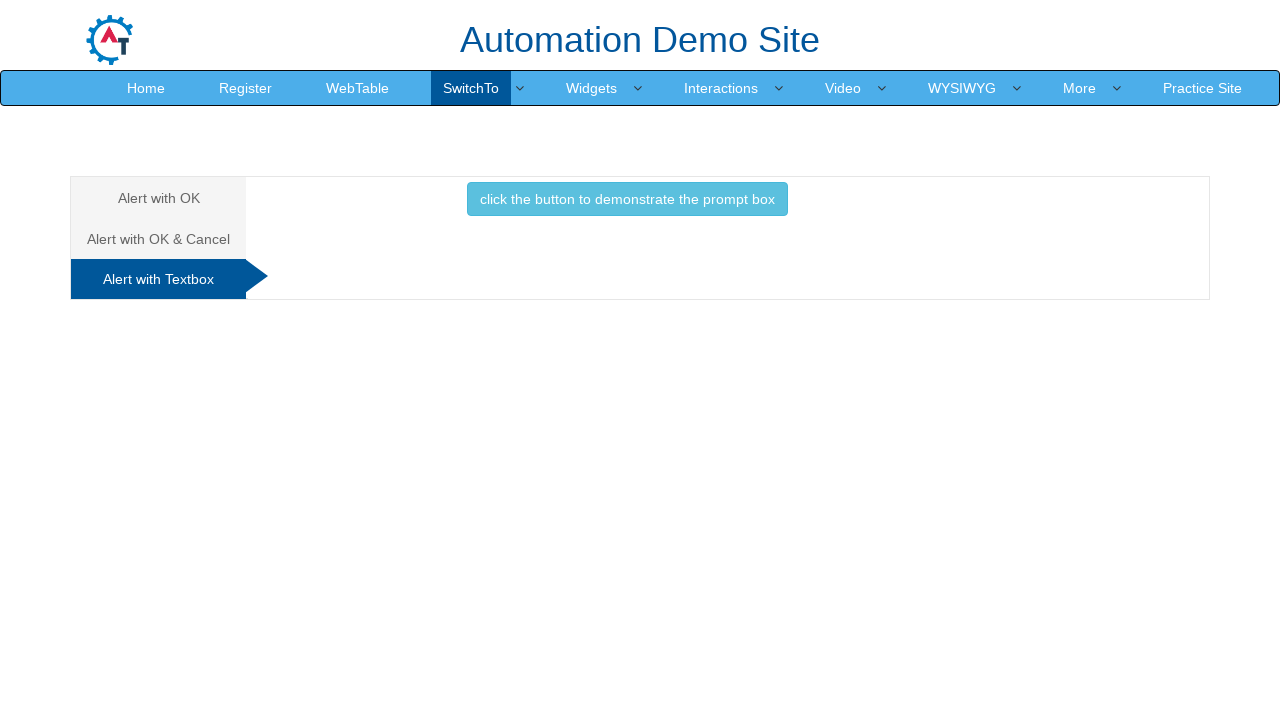

Set up dialog handler to accept prompt with text 'jessi'
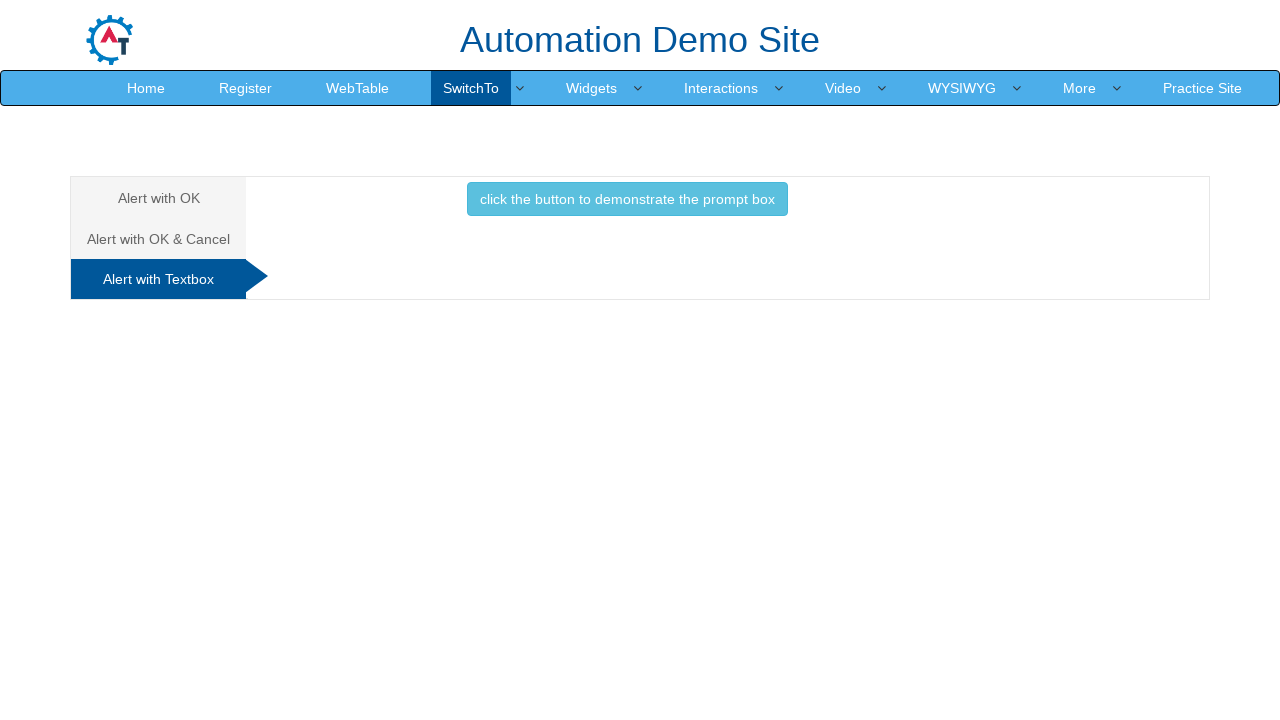

Clicked button to trigger the prompt box at (627, 199) on xpath=//button[text()='click the button to demonstrate the prompt box ']
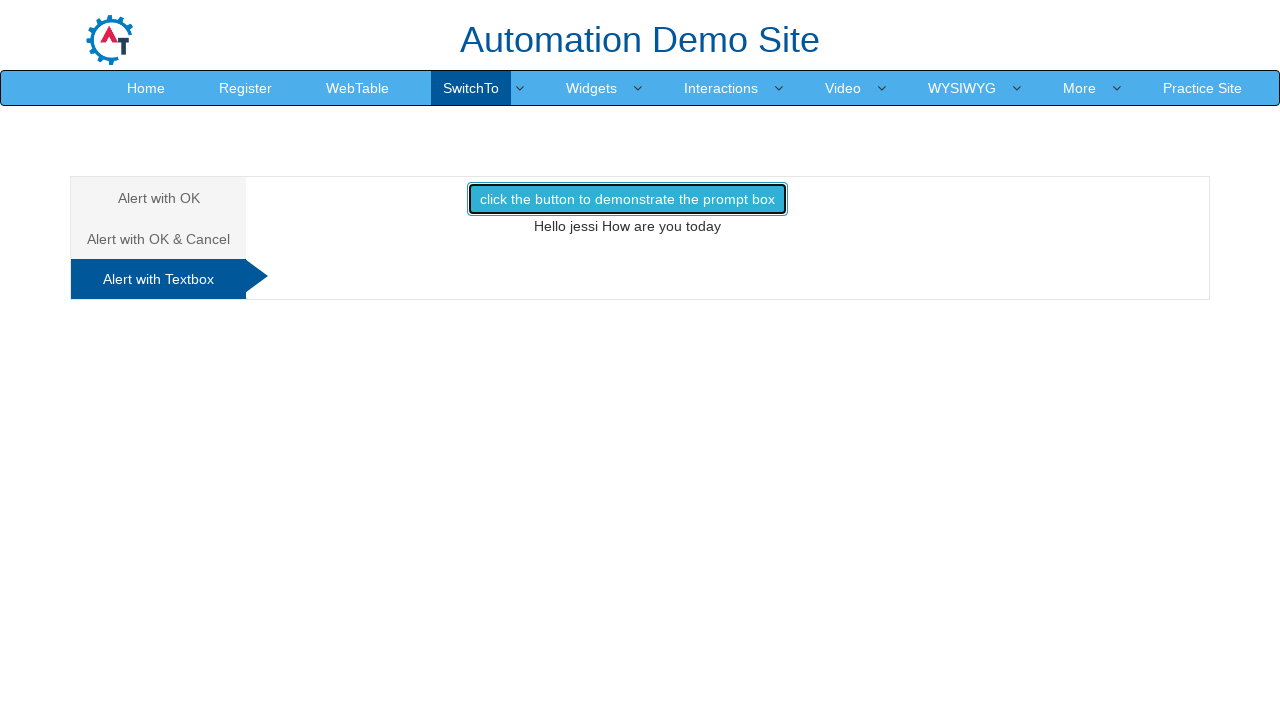

Waited 1000ms for dialog interaction to complete
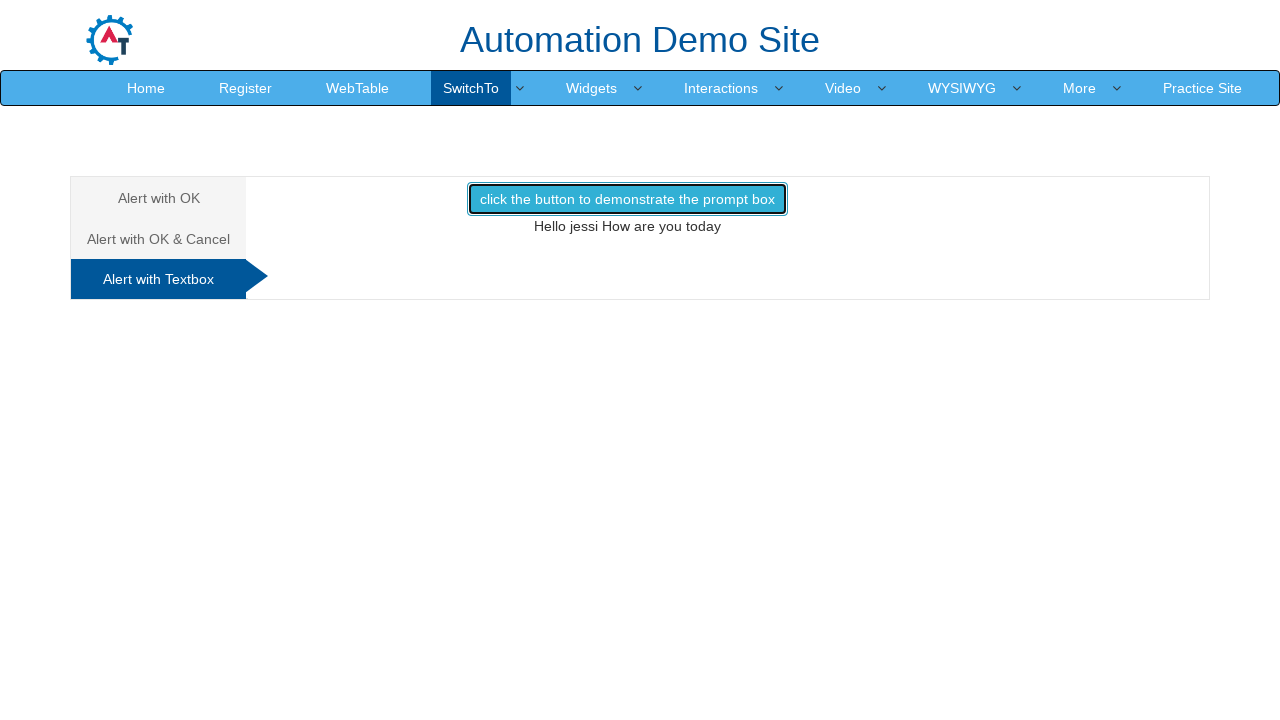

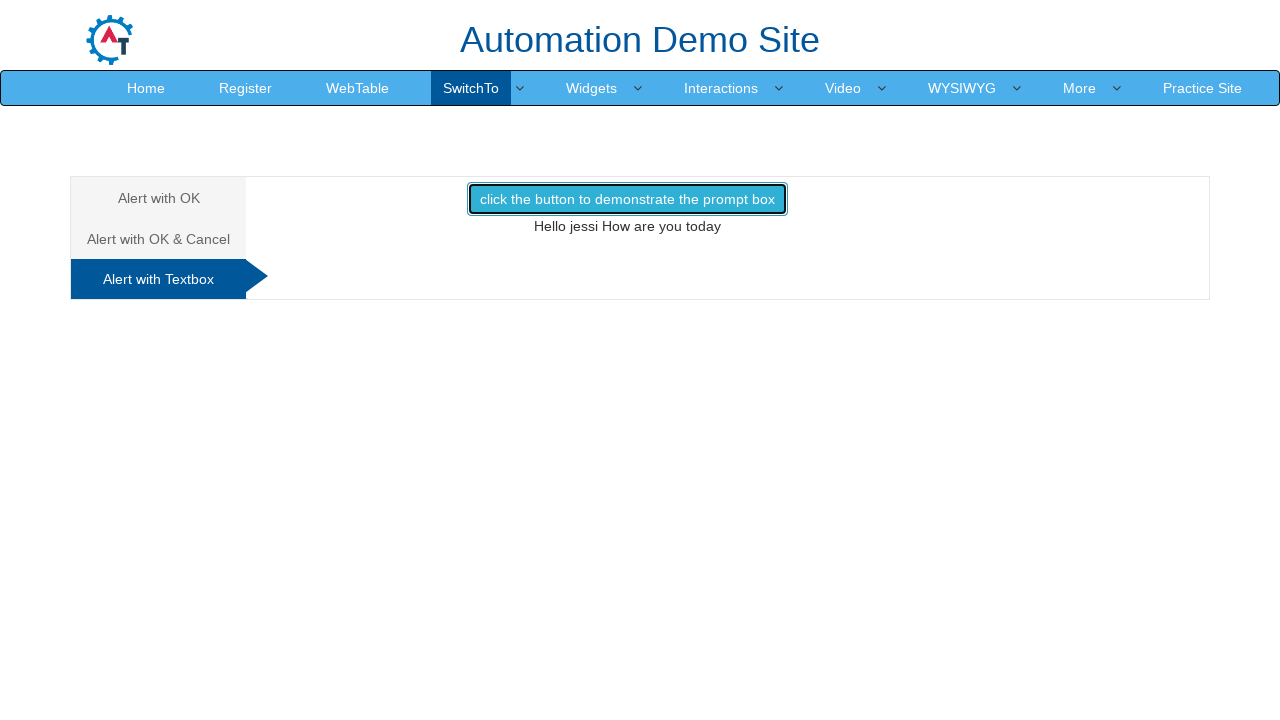